Tests drag and drop functionality on jQueryUI demo page by switching to an iframe and dragging an element to a drop target

Starting URL: https://jqueryui.com/droppable/

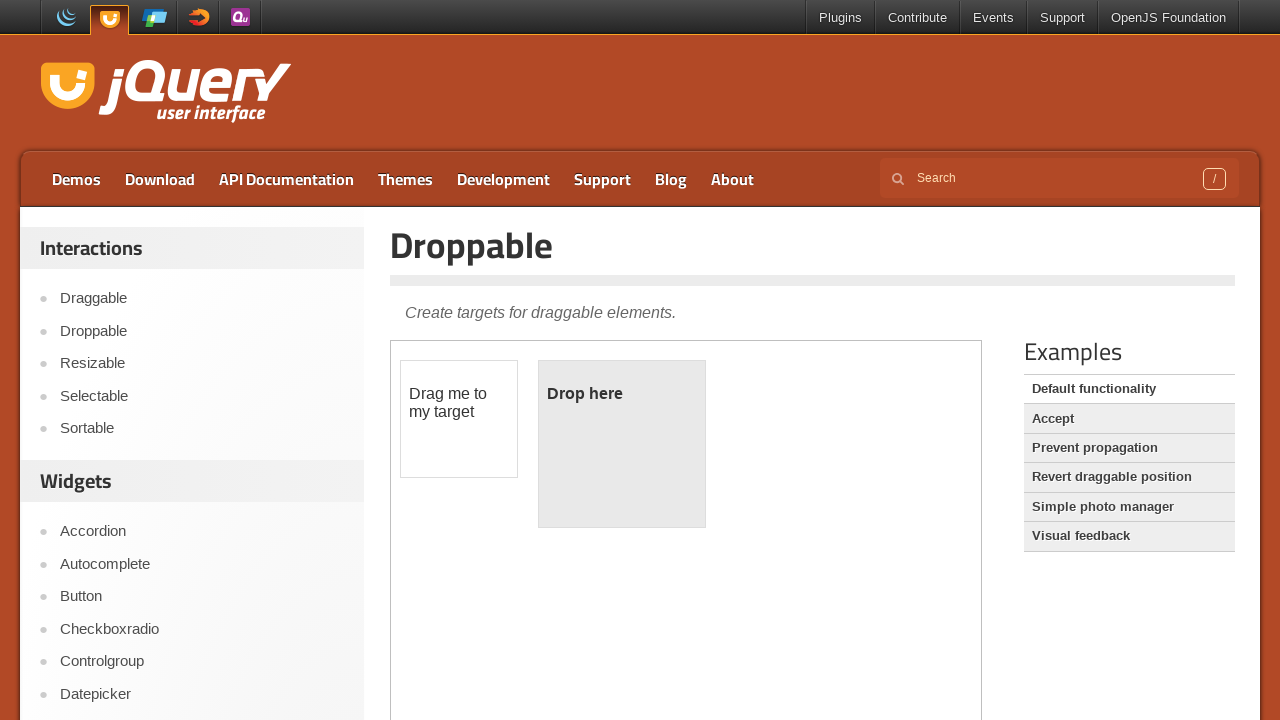

Located the demo iframe on the jQueryUI droppable page
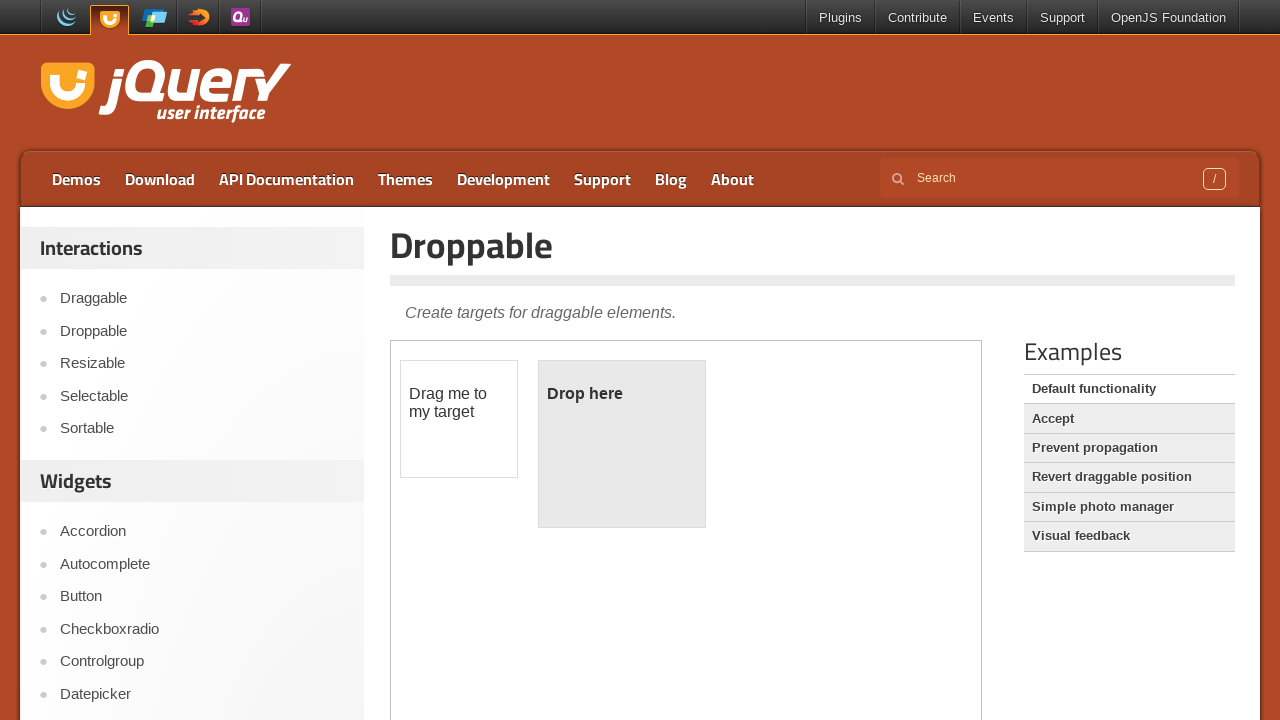

Located the draggable element within the iframe
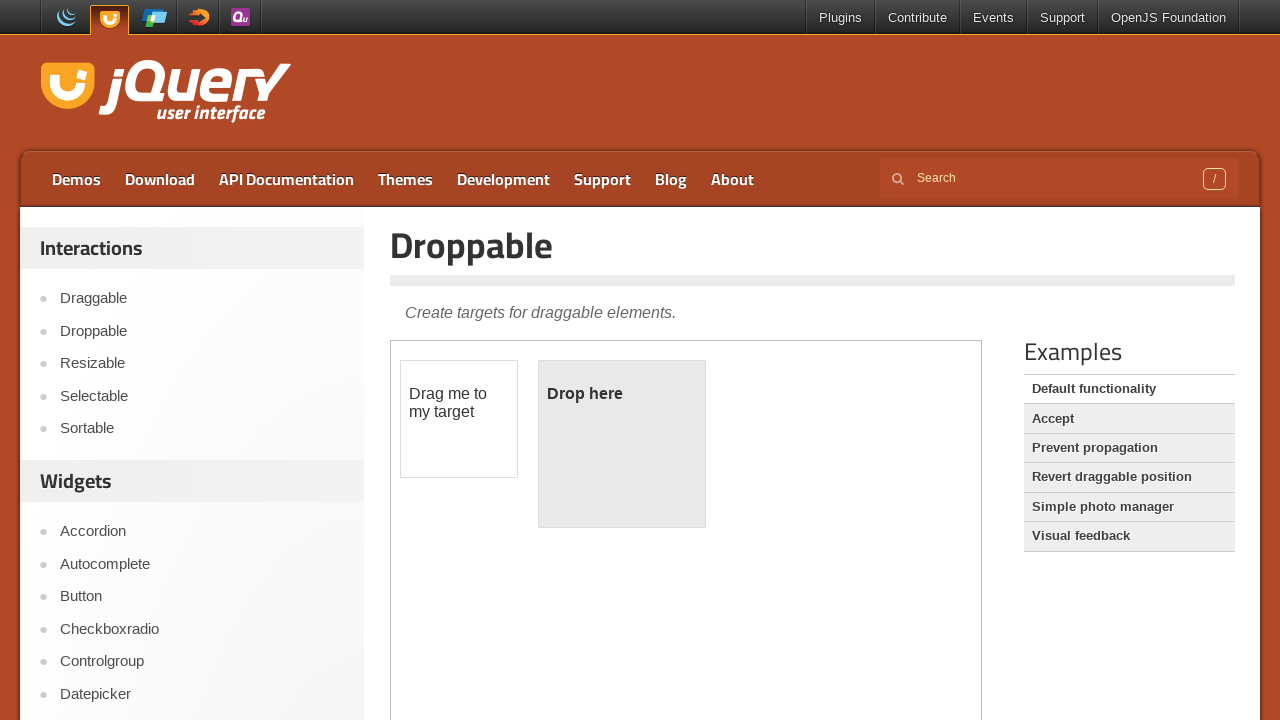

Located the droppable target element within the iframe
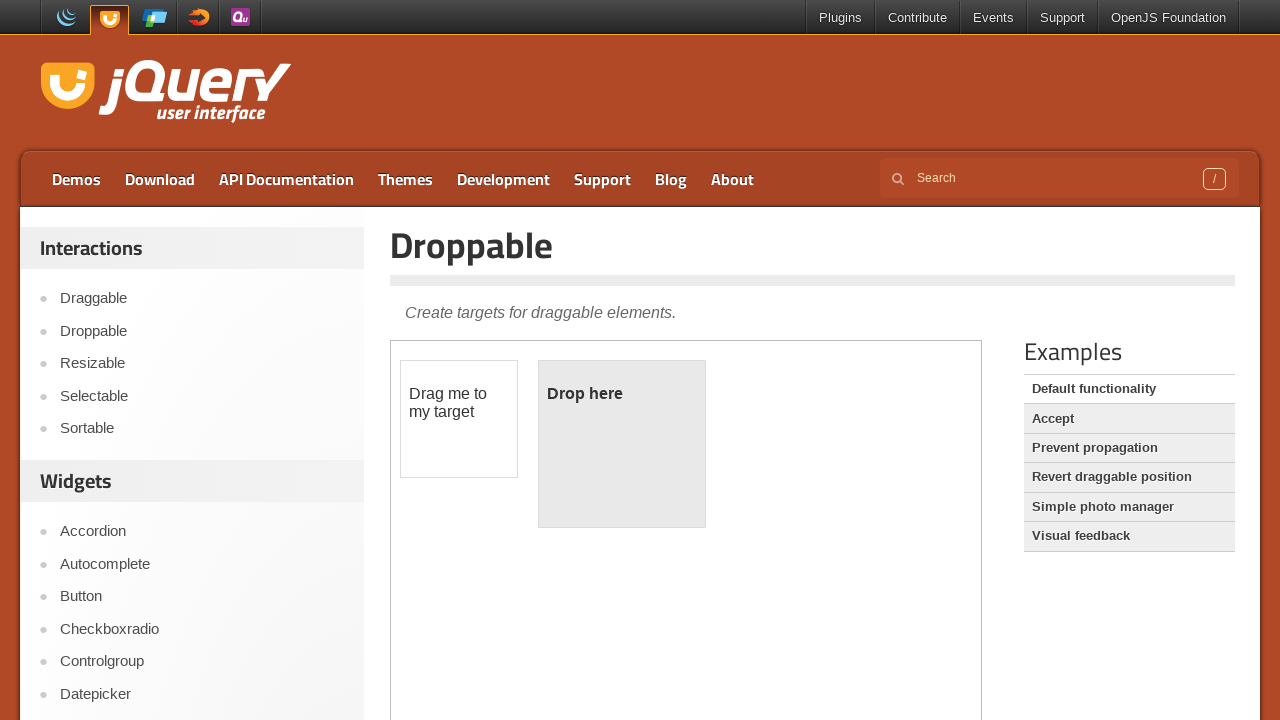

Successfully dragged the element to the drop target at (622, 444)
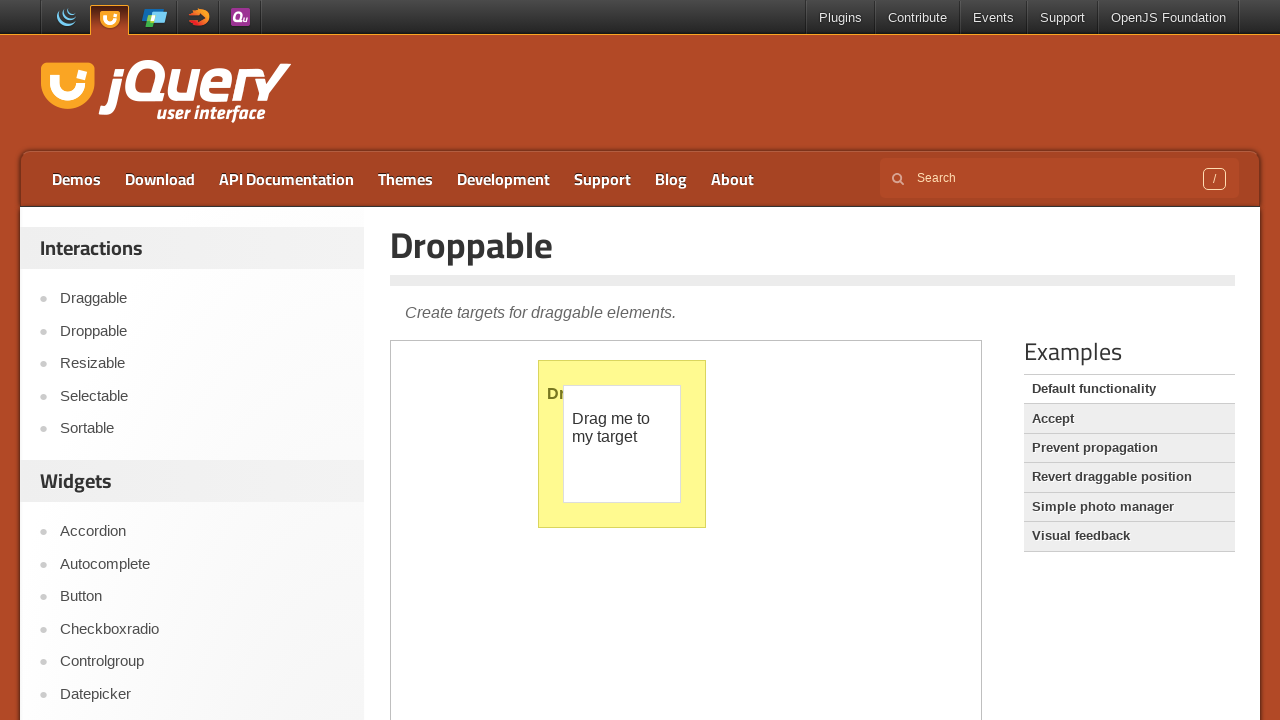

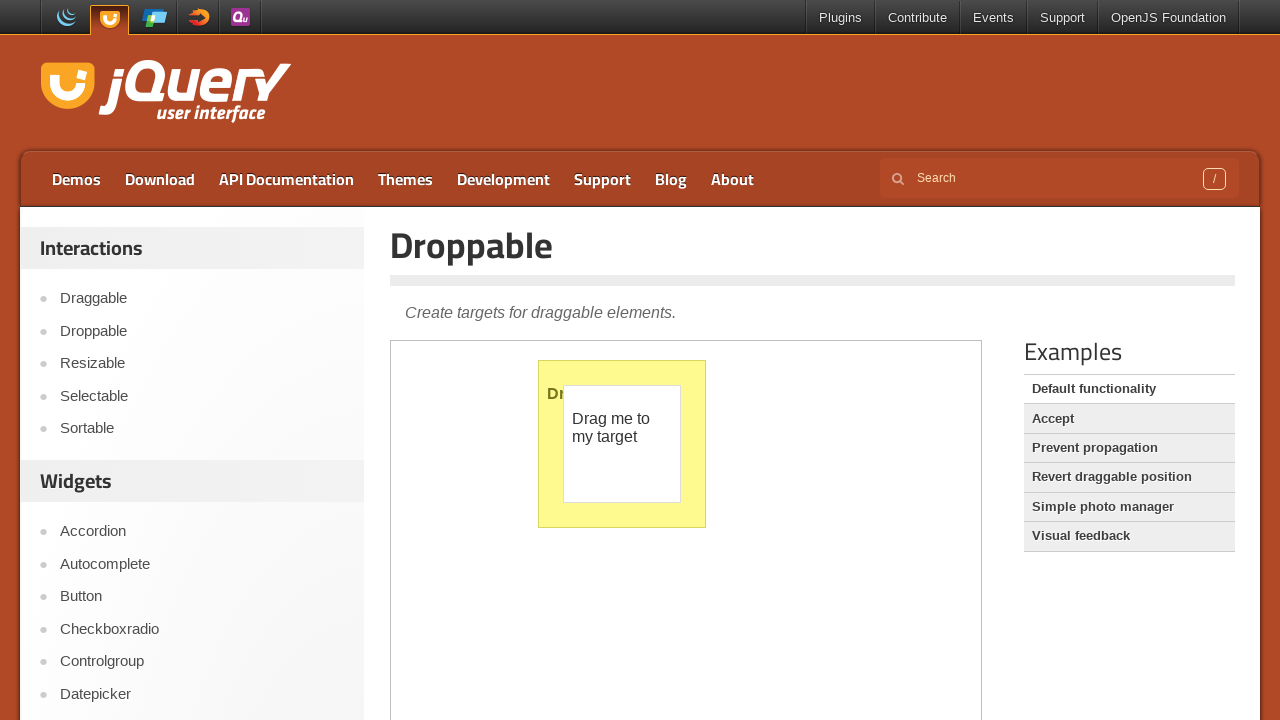